Uses implicit wait strategy to find a paragraph element containing specific text about 'dev magic'

Starting URL: https://kristinek.github.io/site/examples/sync

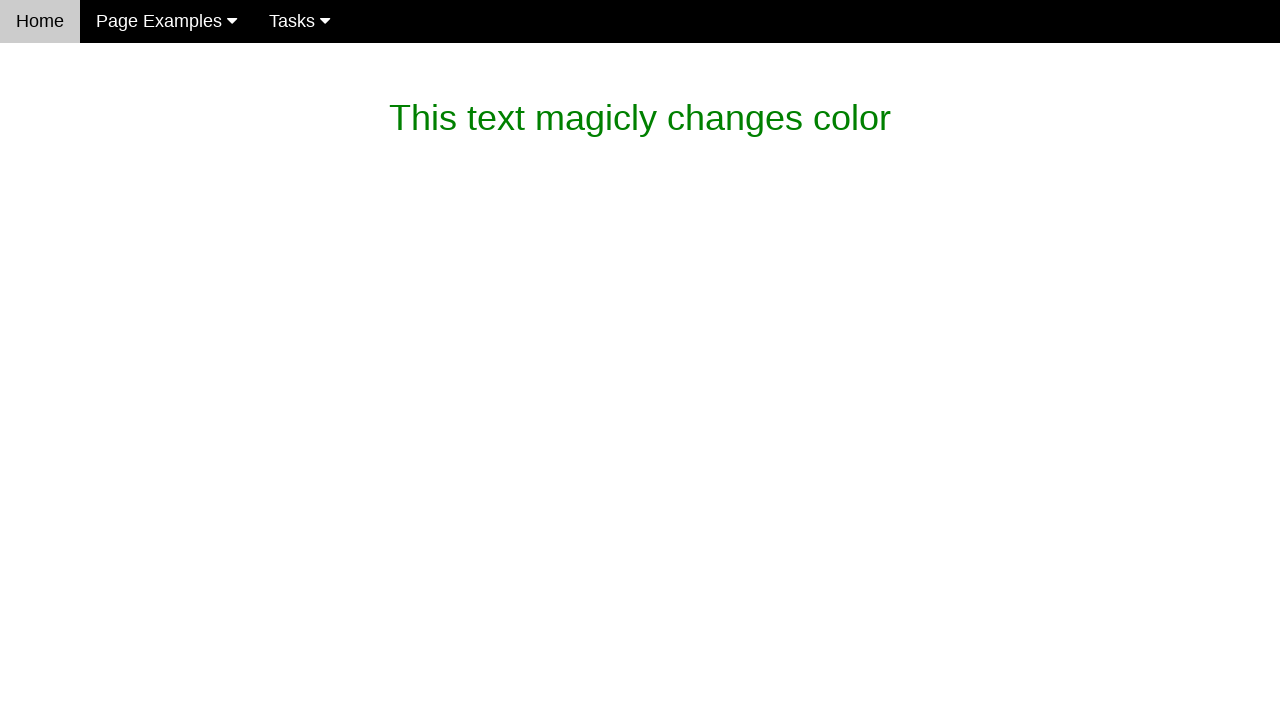

Waited for paragraph element containing 'dev magic' text to appear
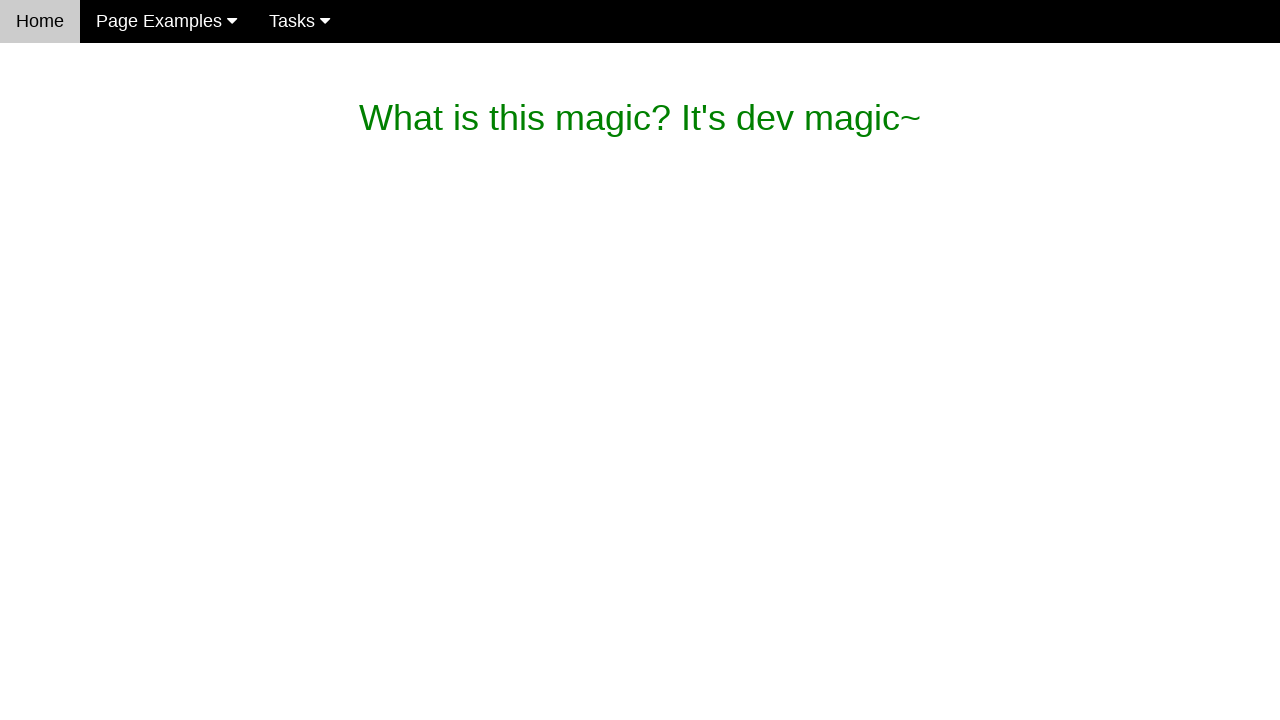

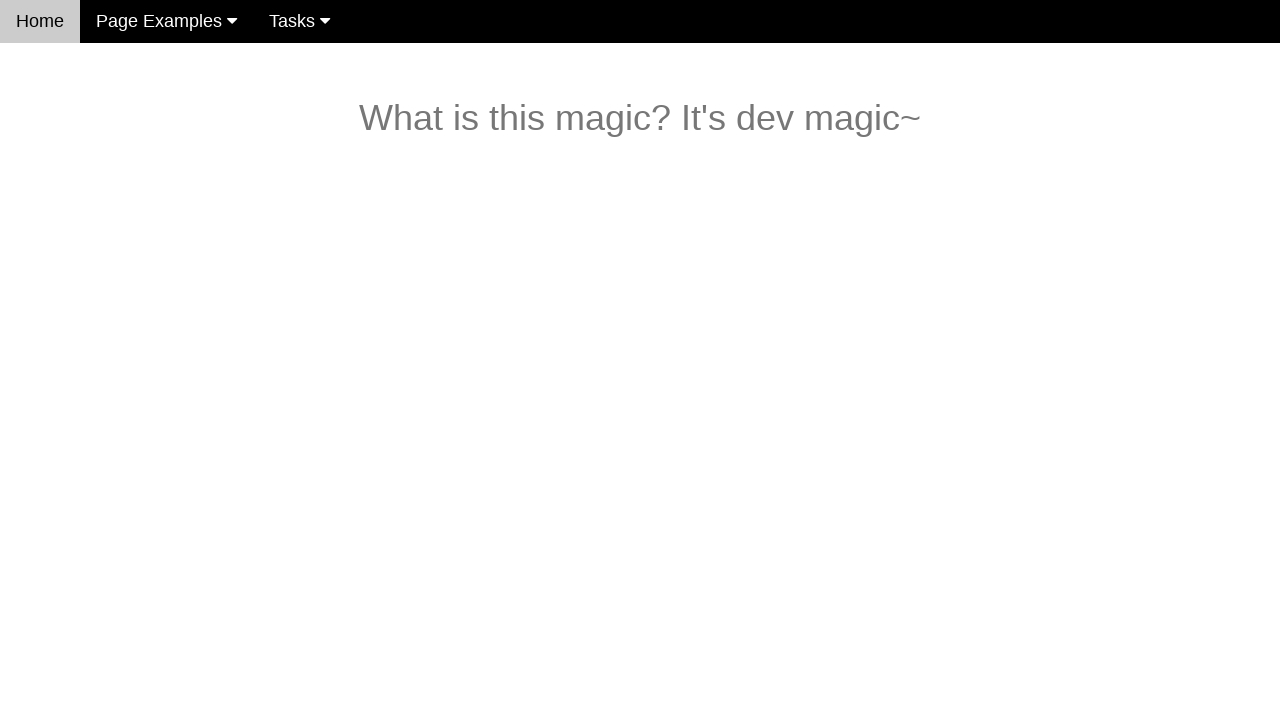